Tests alert dialog handling by navigating to the confirm dialog section and dismissing the confirmation popup

Starting URL: http://demo.automationtesting.in/Alerts.html

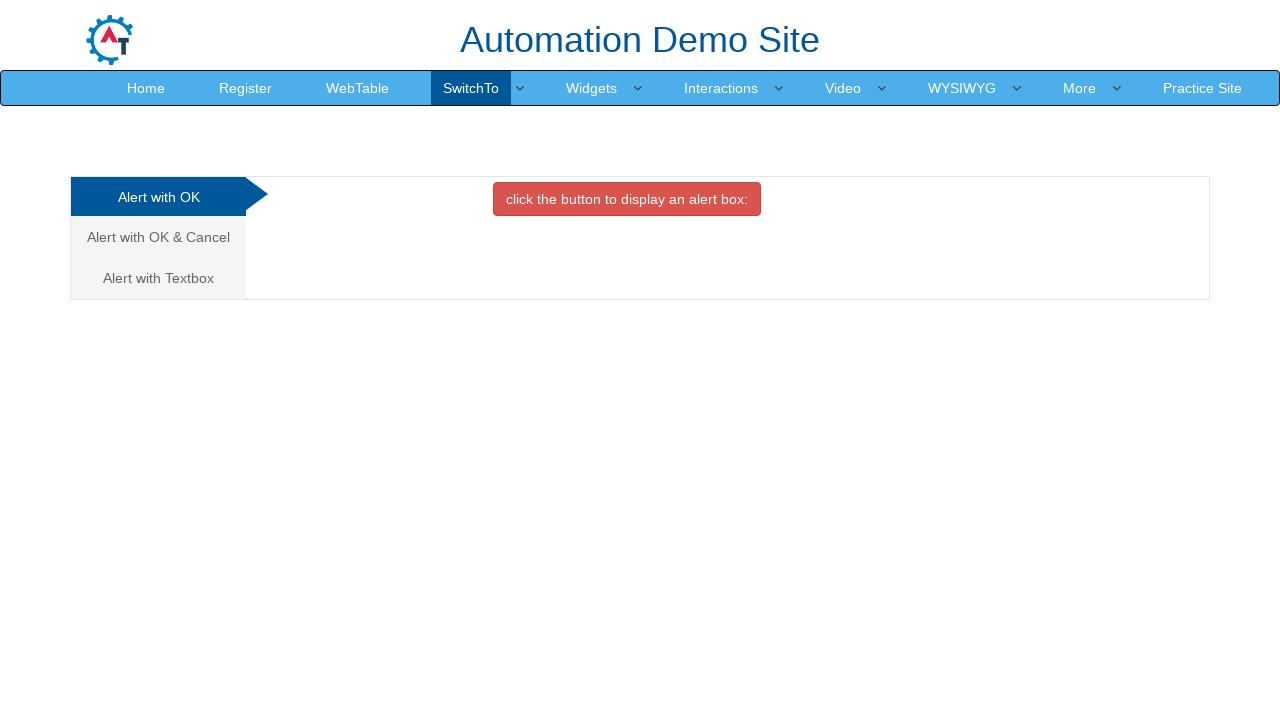

Clicked on 'Alert with OK & Cancel' tab at (158, 237) on xpath=//a[.='Alert with OK & Cancel ']
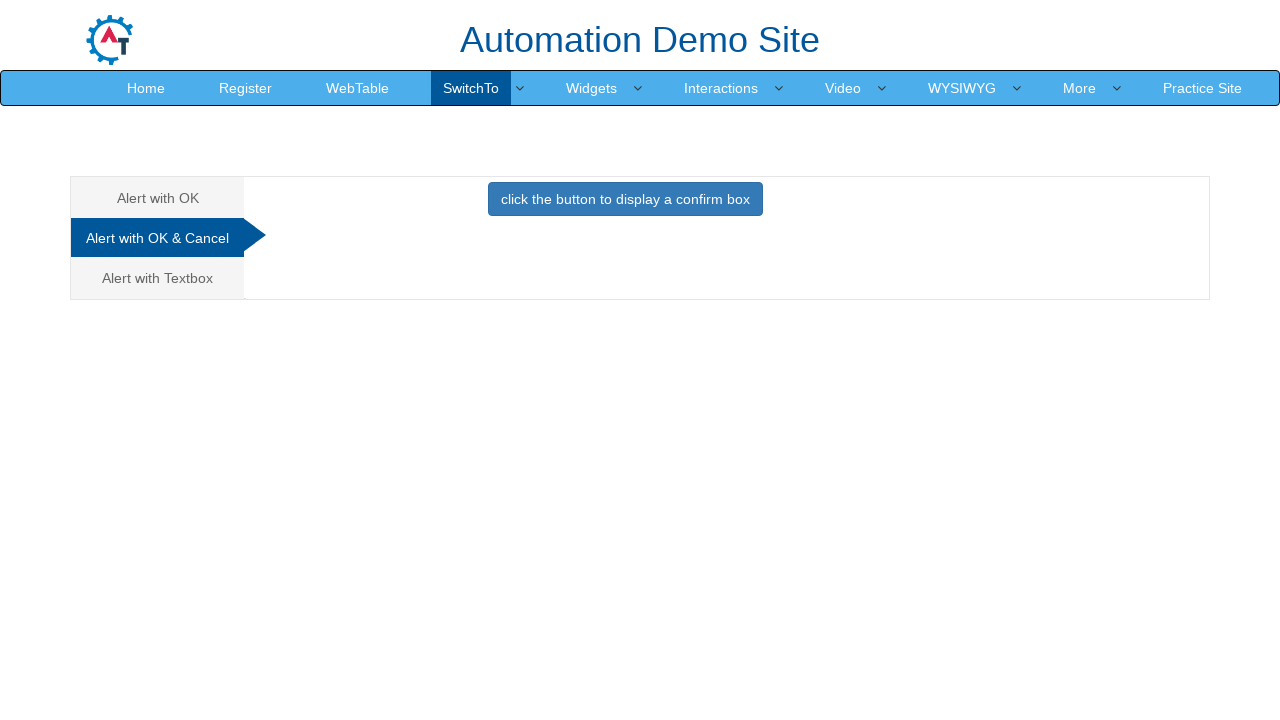

Clicked button to display confirm box at (625, 199) on xpath=//button[contains(text(),'confirm box')]
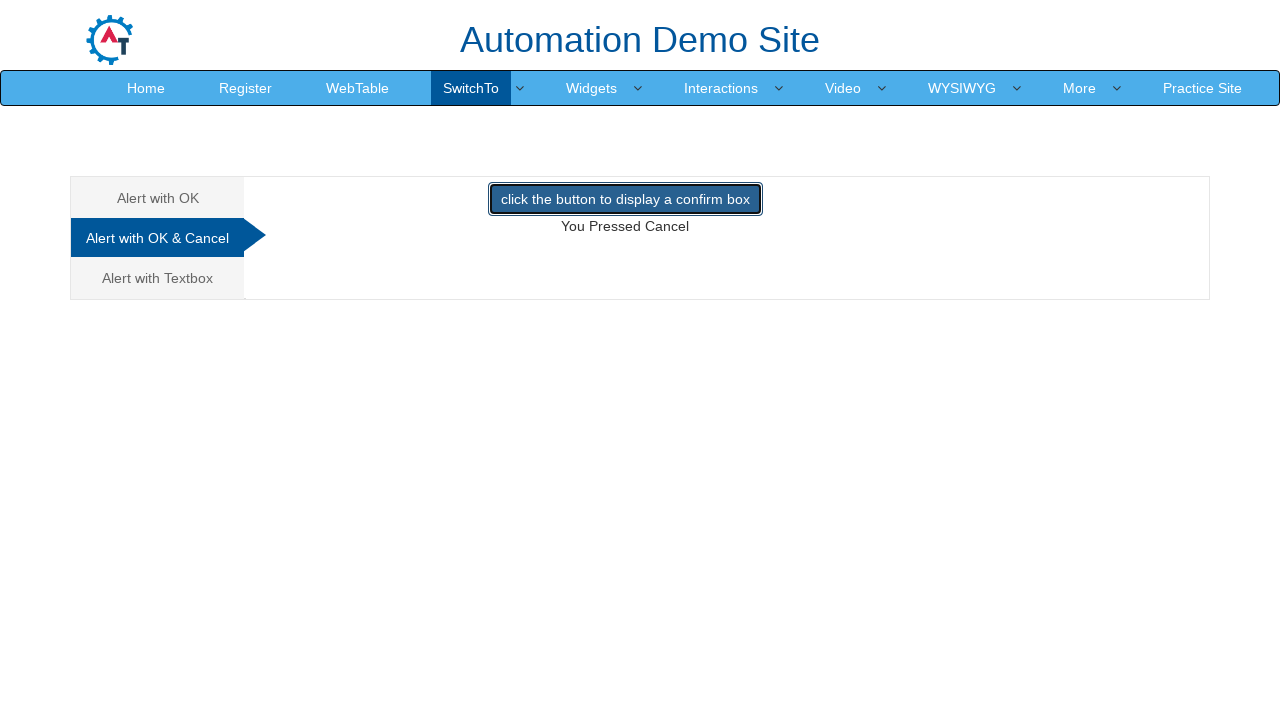

Set up dialog handler to dismiss confirmation popup
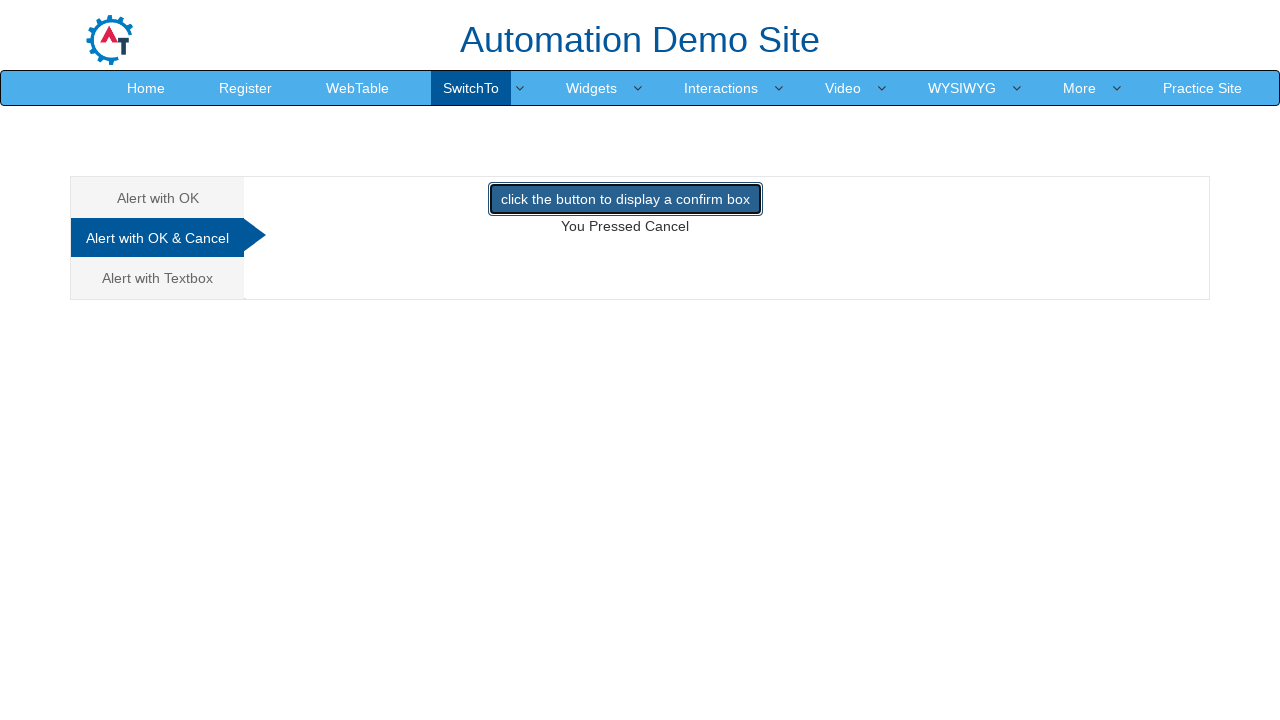

Verified cancel message is displayed by waiting for #demo selector
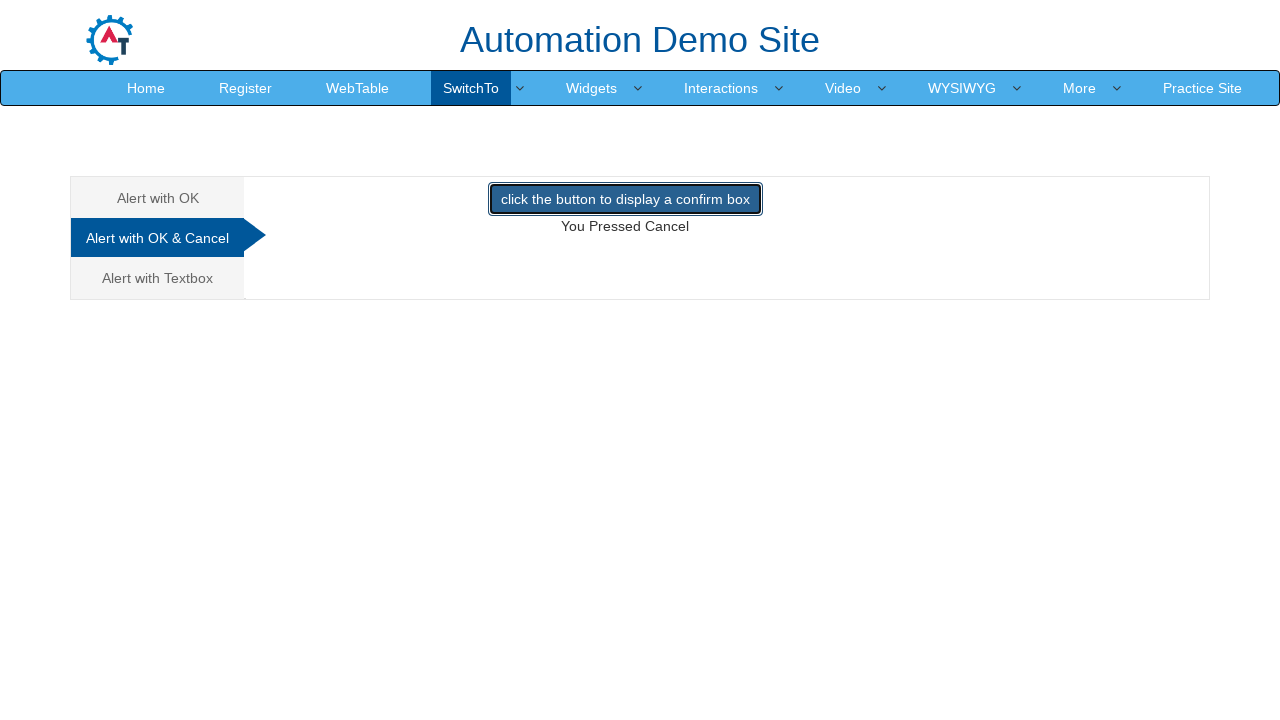

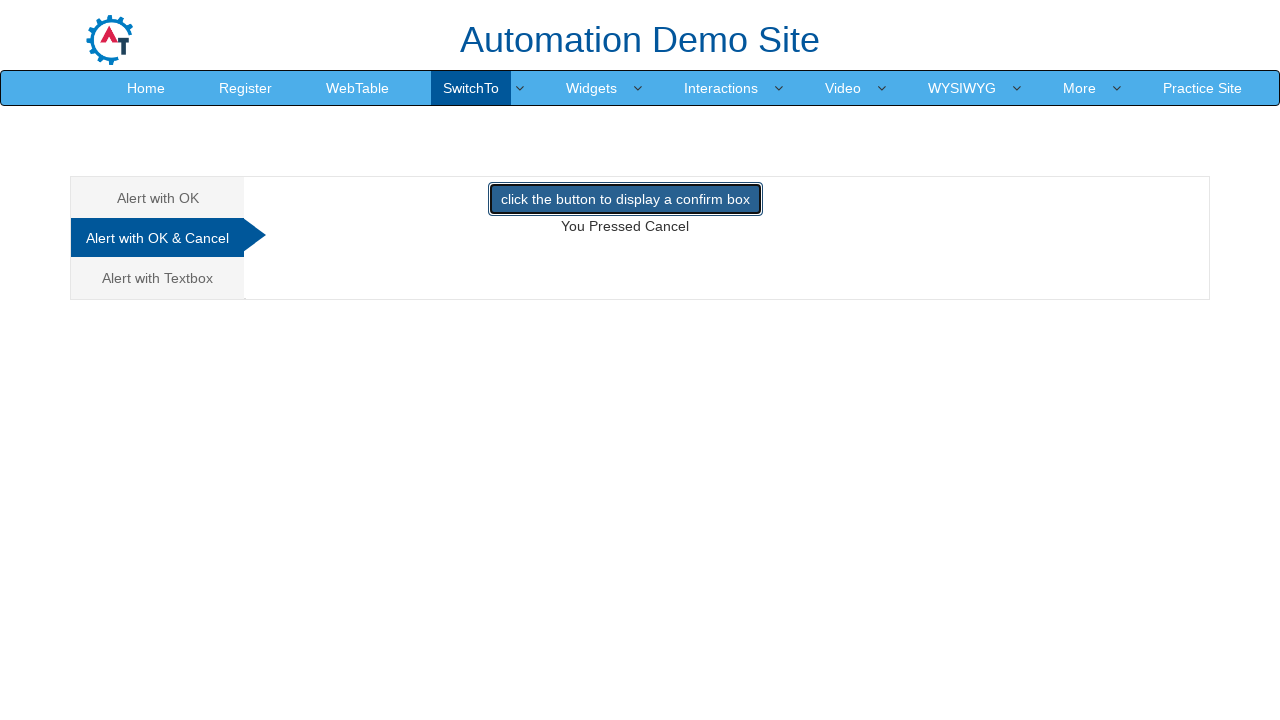